Tests alert handling by triggering different types of alerts (accept and confirm dialogs) and interacting with them

Starting URL: https://rahulshettyacademy.com/AutomationPractice/

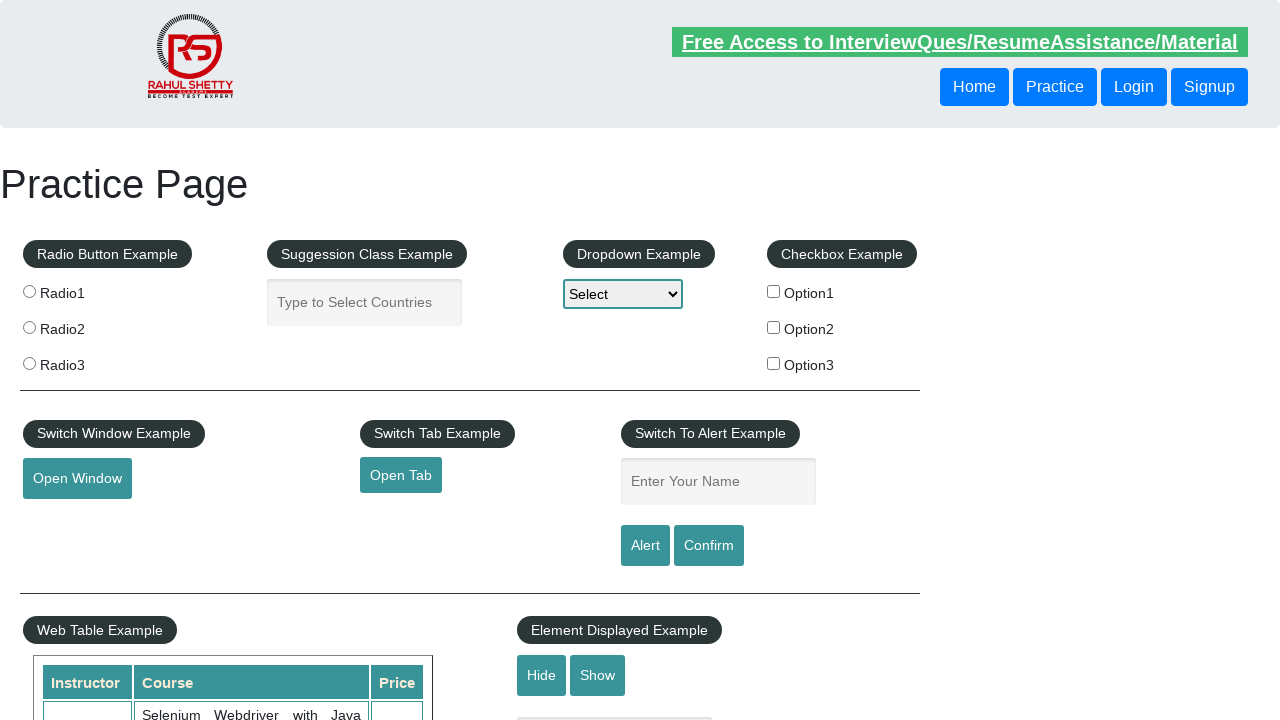

Filled name field with 'Gustavo' on #name
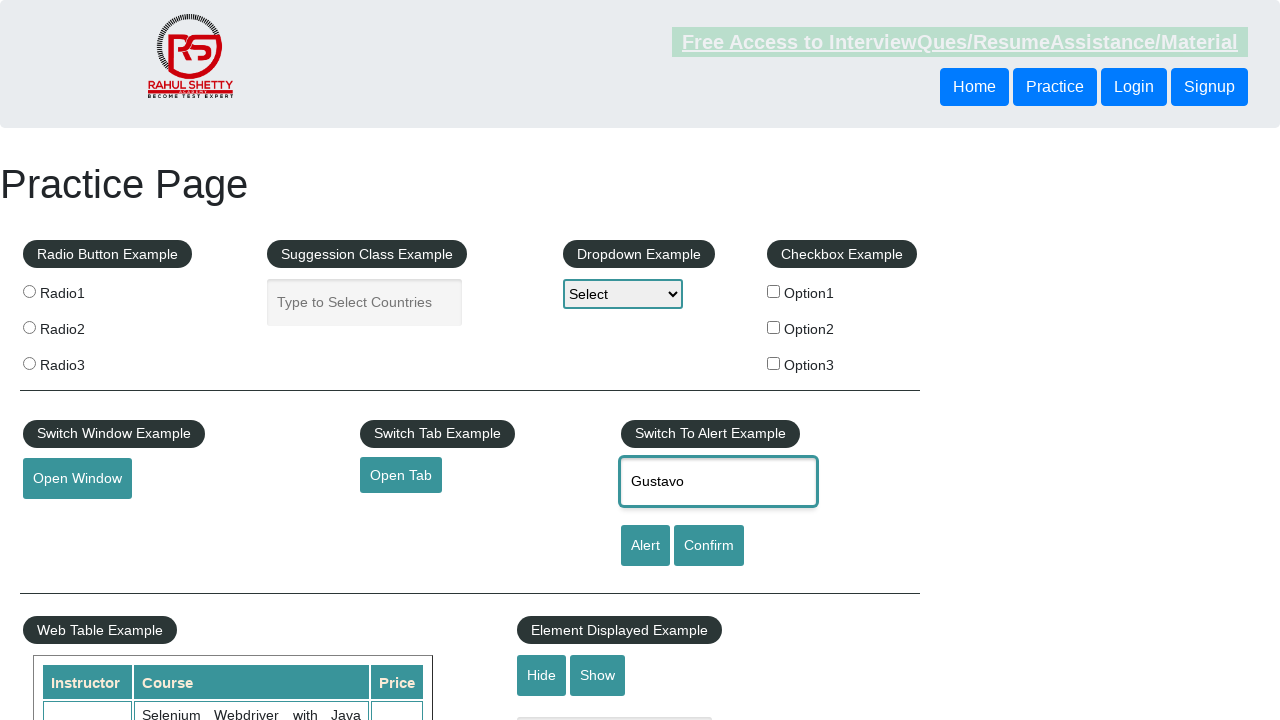

Clicked alert button to trigger alert dialog at (645, 546) on #alertbtn
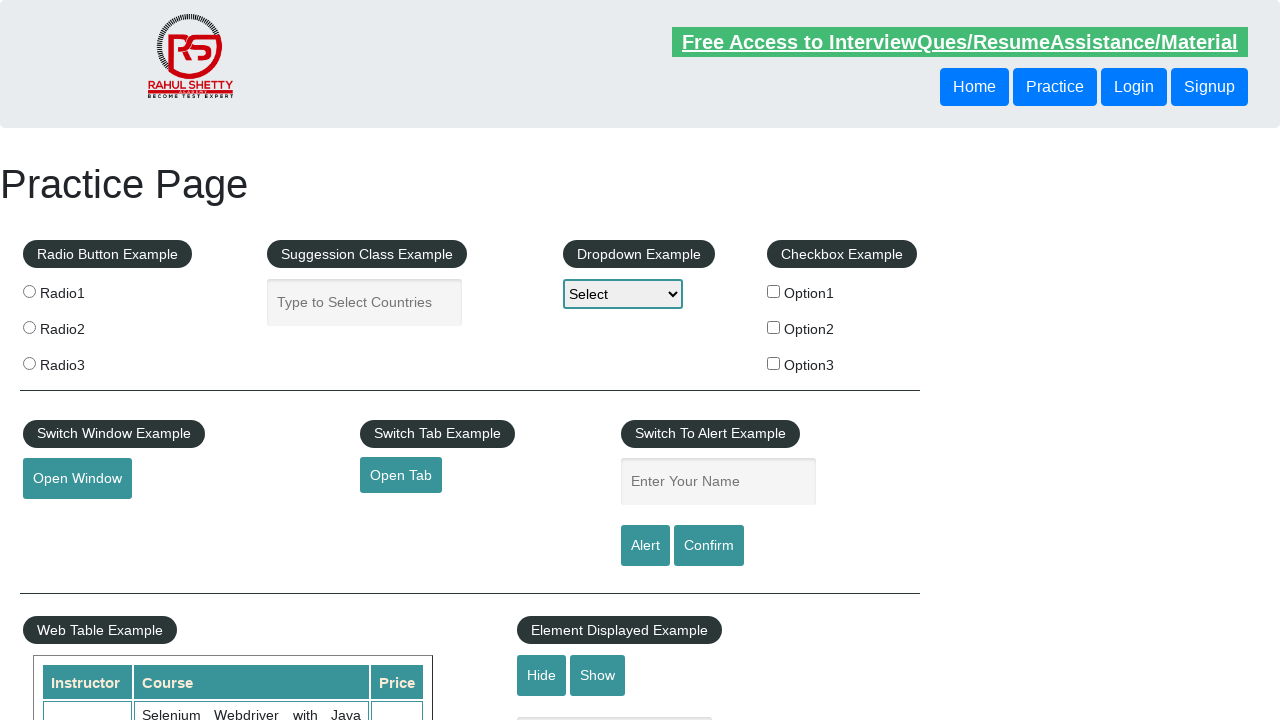

Set up dialog handler to accept alerts
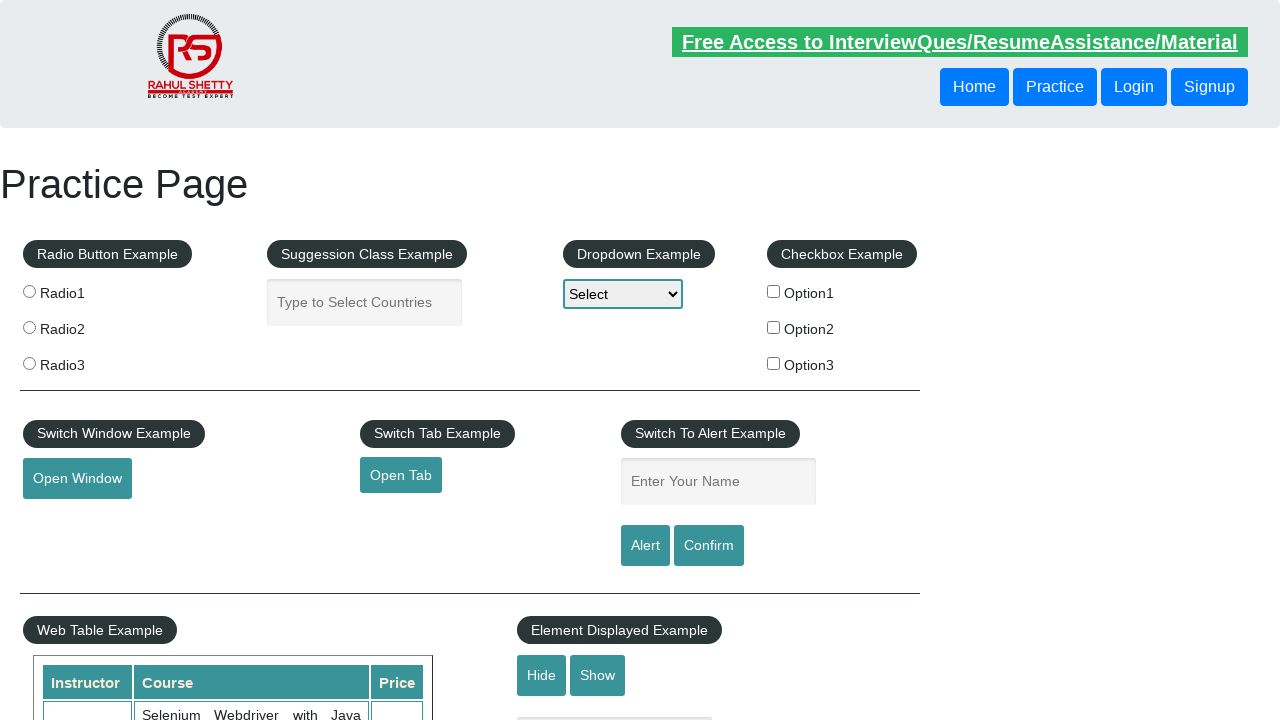

Clicked alert button again and accepted the alert dialog at (645, 546) on #alertbtn
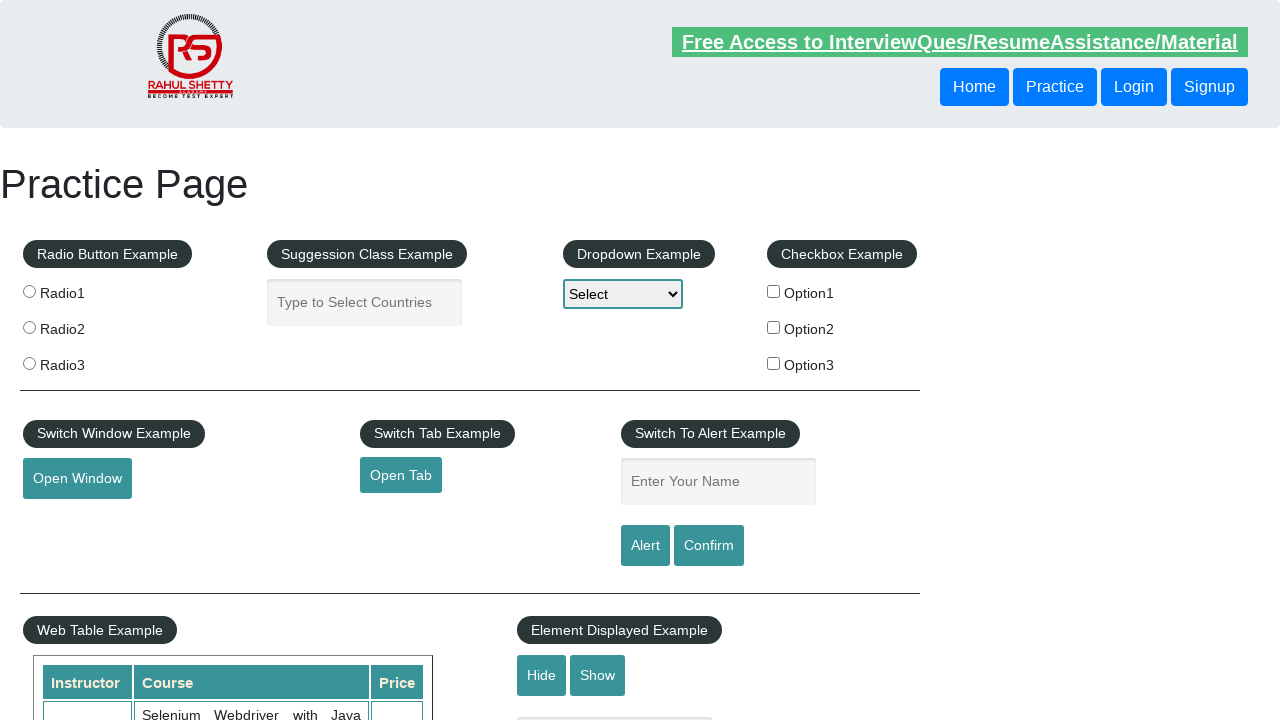

Clicked confirm button to trigger confirmation dialog at (709, 546) on #confirmbtn
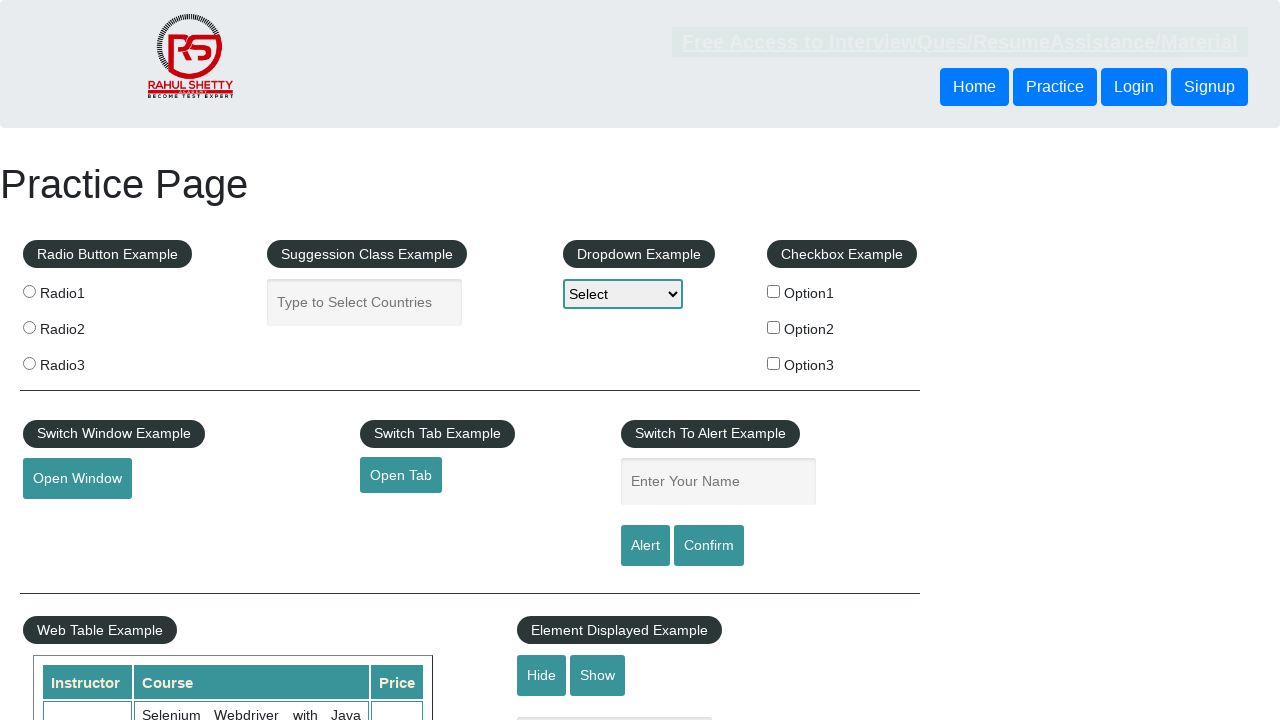

Set up dialog handler to dismiss confirmations
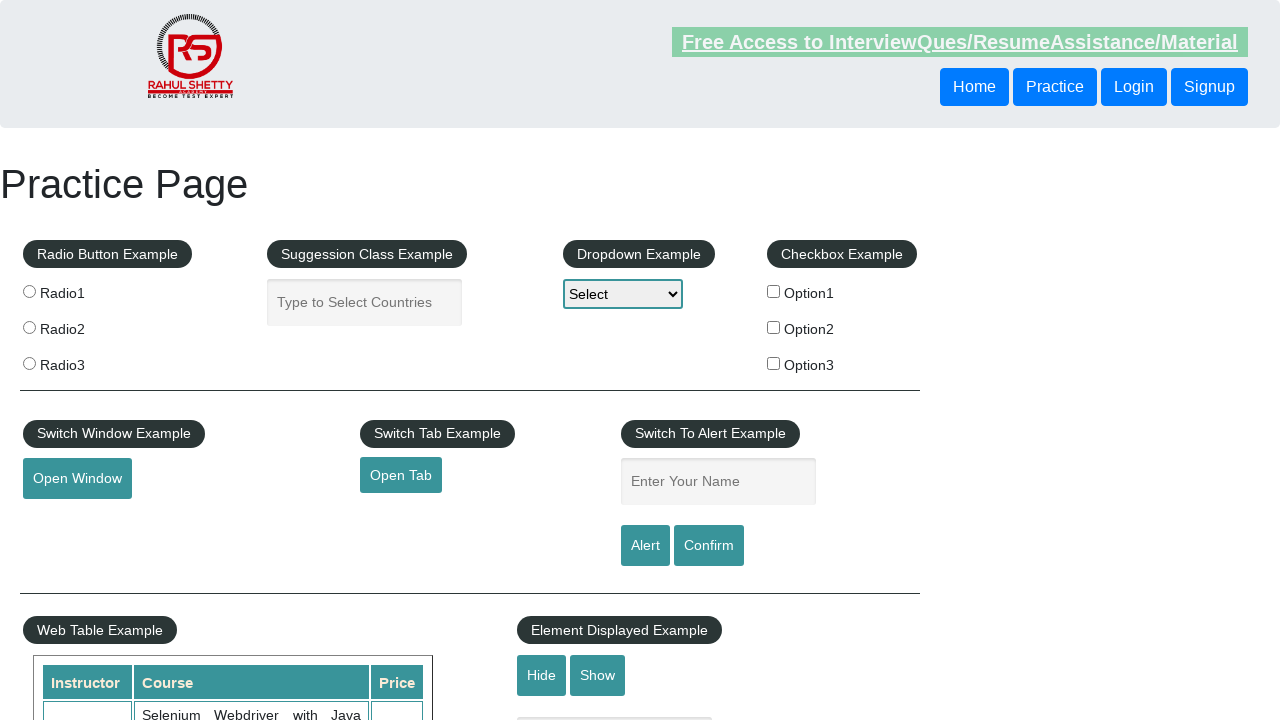

Clicked confirm button again and dismissed the confirmation dialog at (709, 546) on #confirmbtn
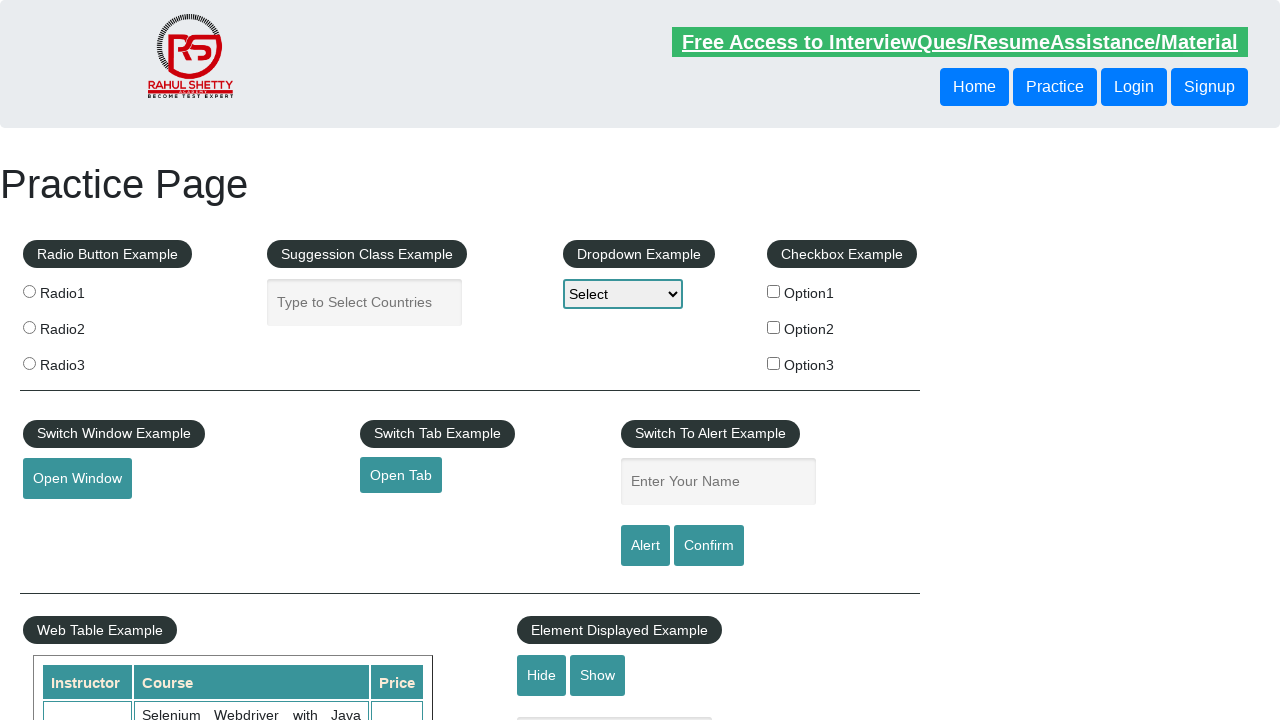

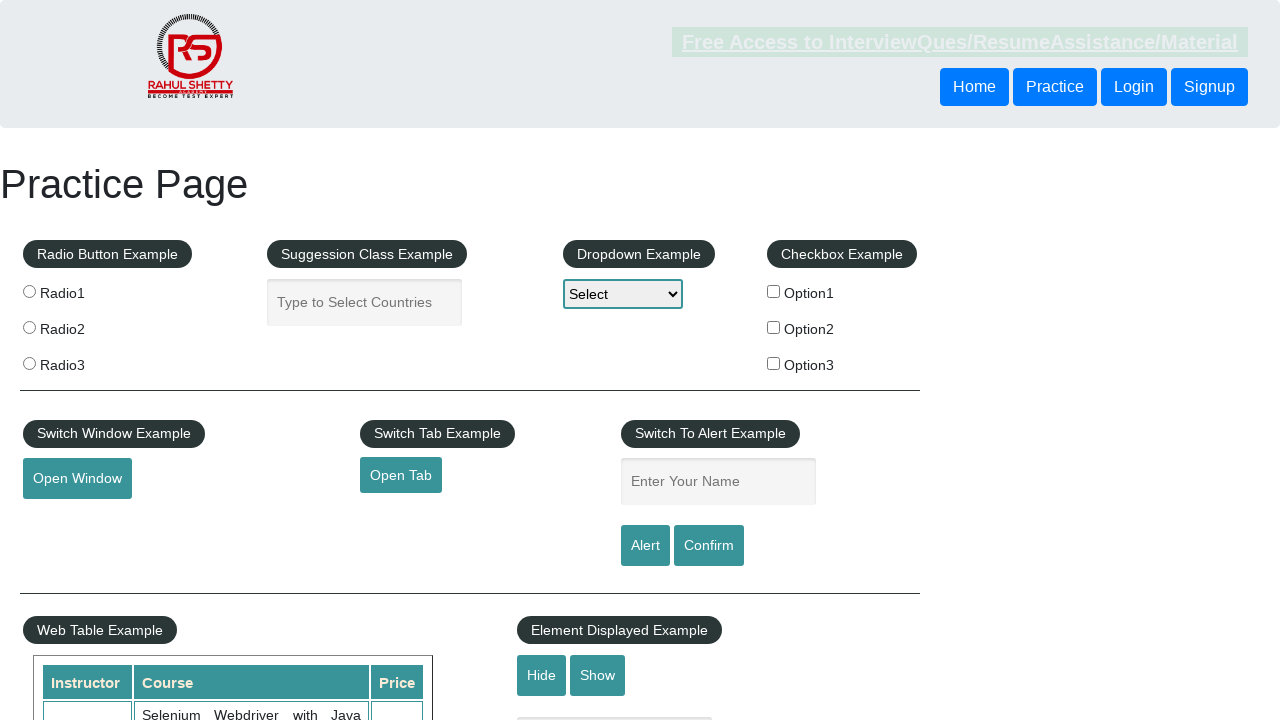